Tests right-click functionality by right-clicking a button and verifying the success message appears

Starting URL: https://demoqa.com/buttons

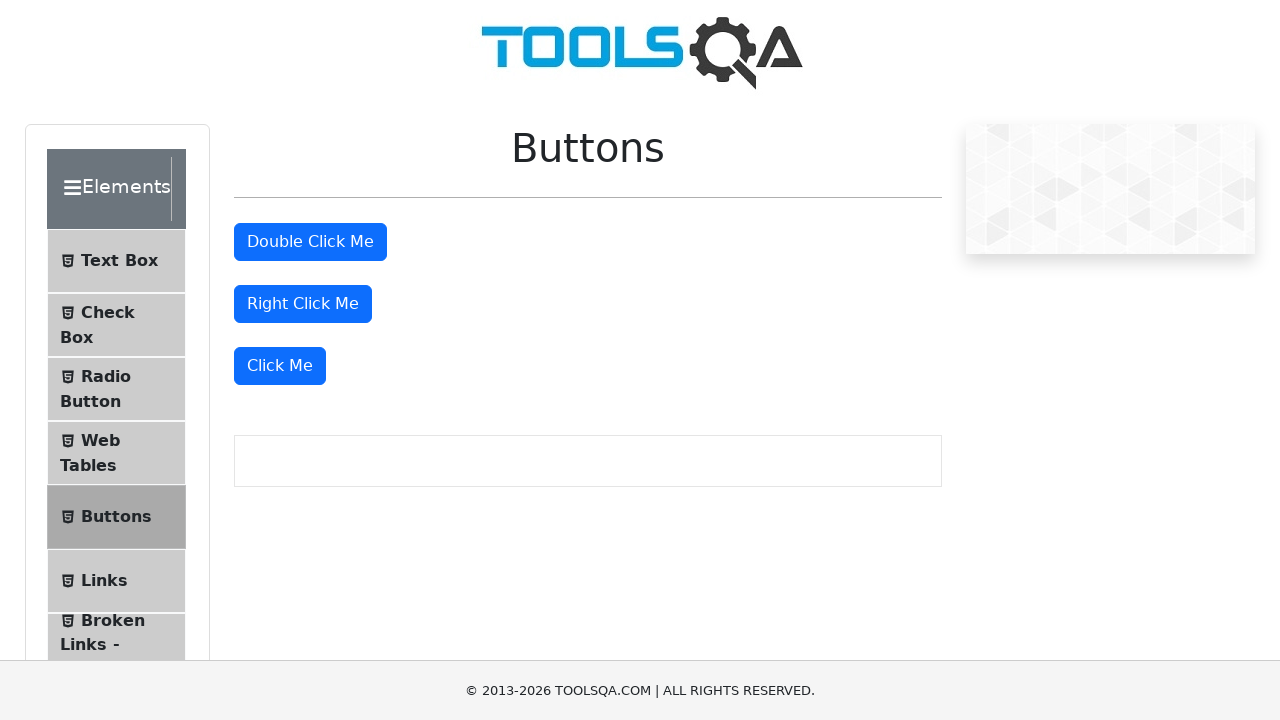

Located the right-click button element
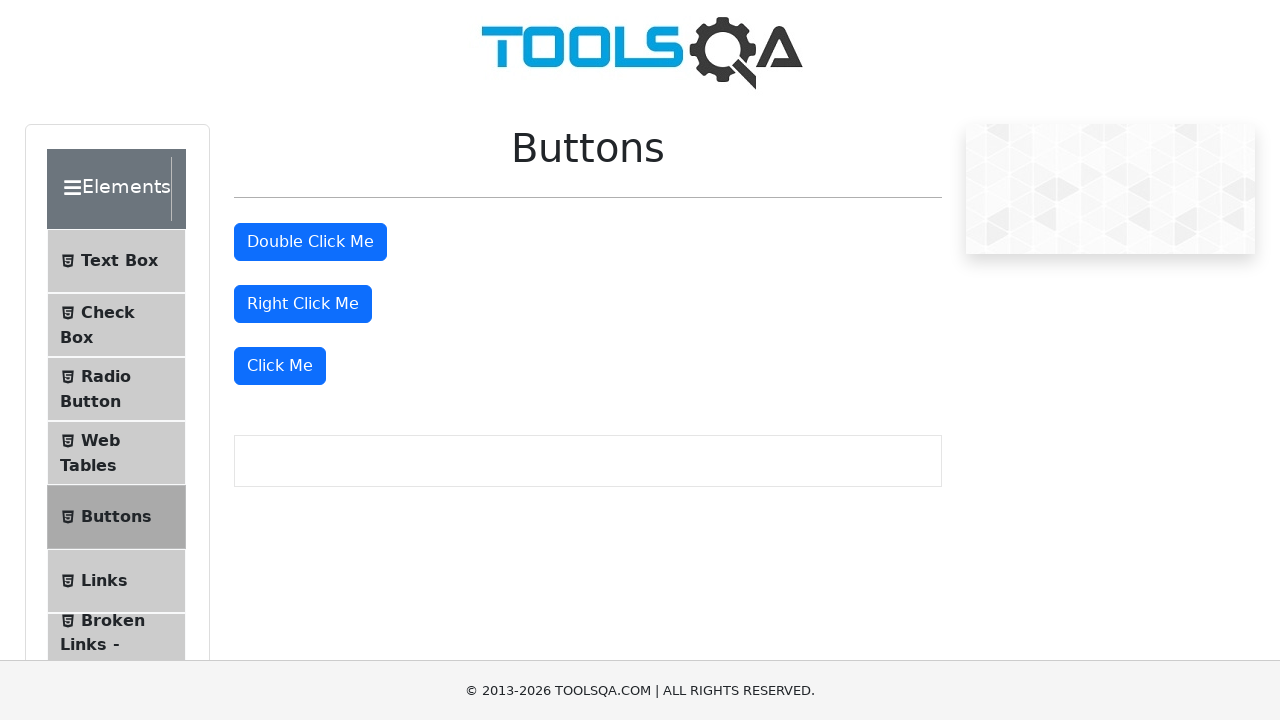

Performed right-click action on the button at (303, 304) on #rightClickBtn
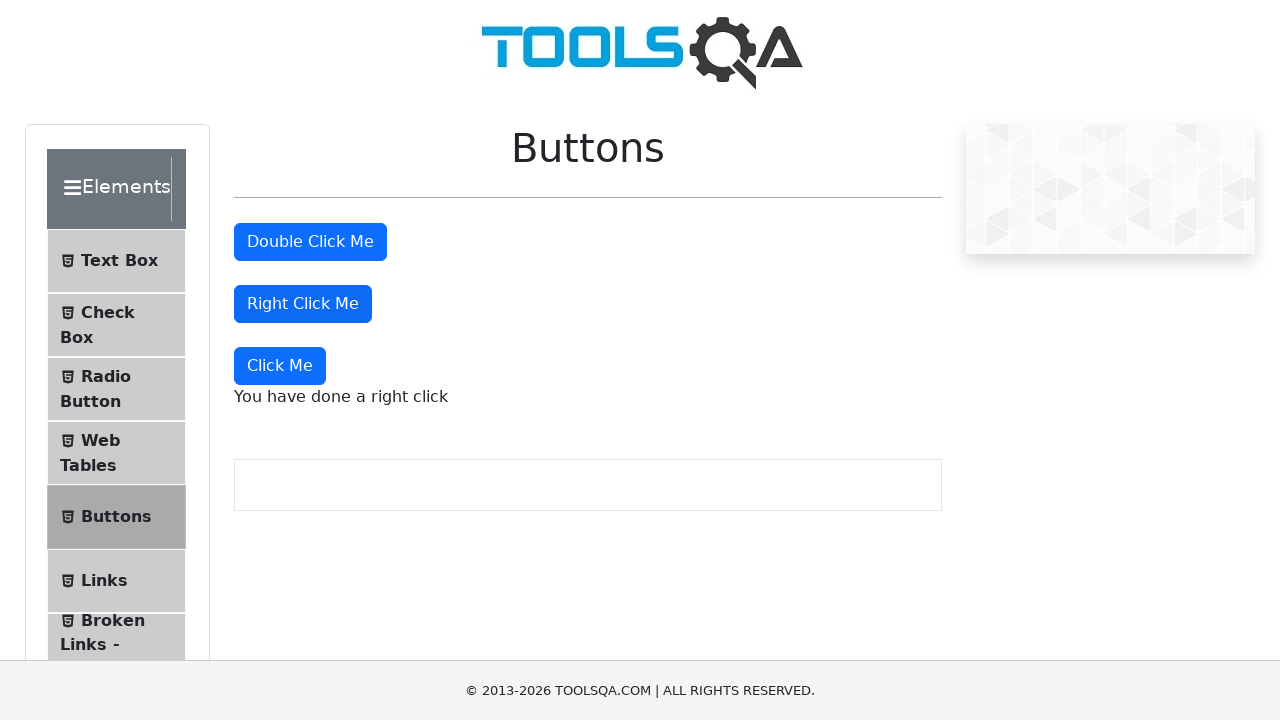

Located the success message element
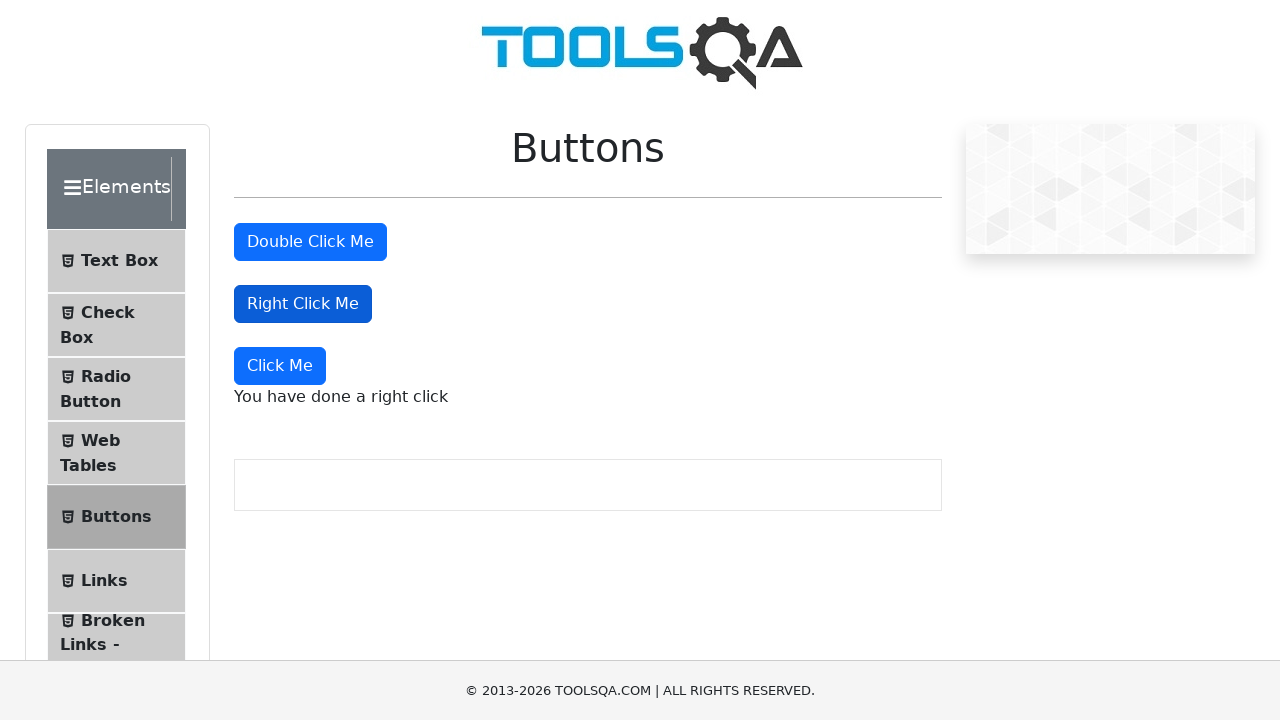

Verified success message displays 'You have done a right click'
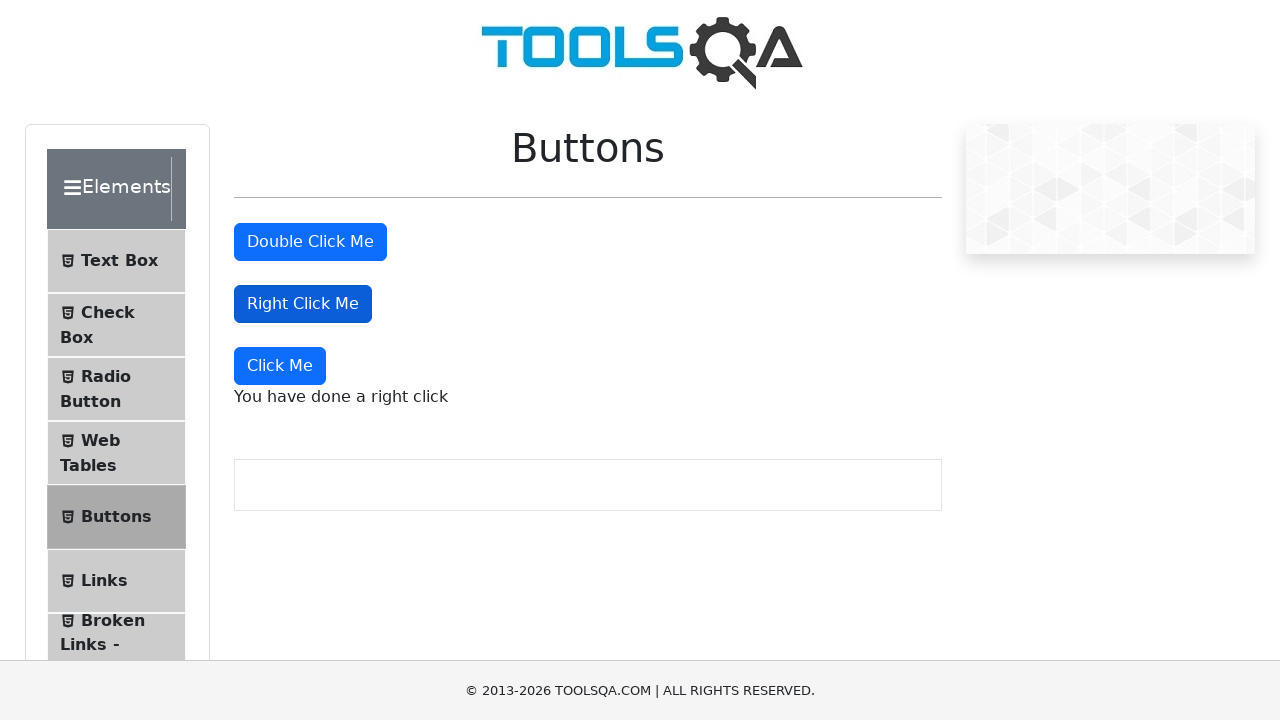

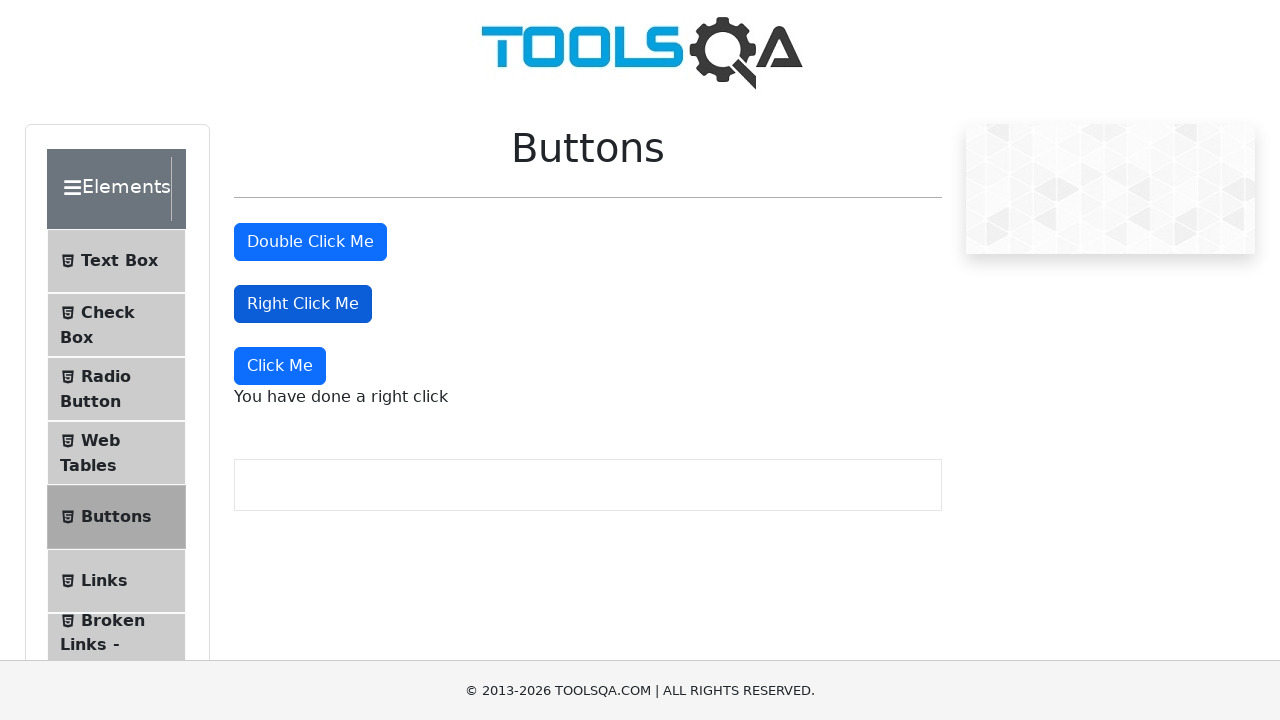